Tests user registration form by filling all required fields including name, email, phone, password and accepting privacy policy before submitting

Starting URL: https://awesomeqa.com/ui/index.php?route=account/register

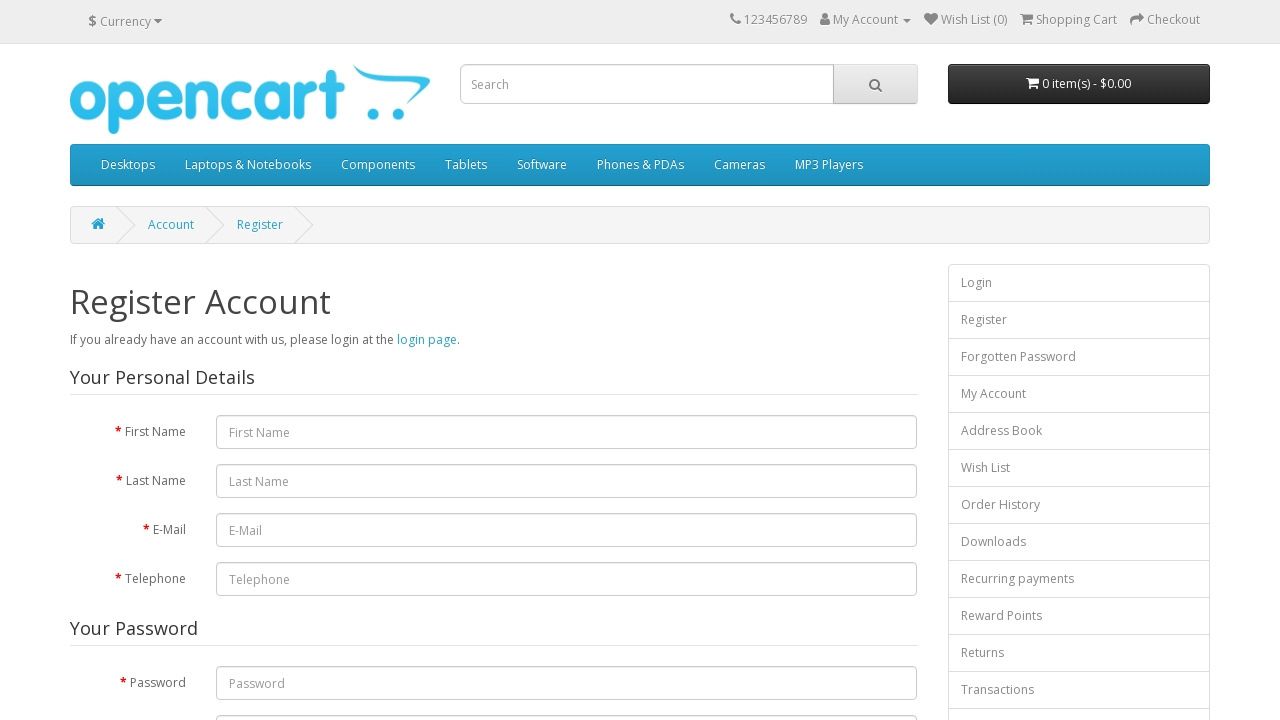

Filled first name field with 'Prashant' on //input[@id='input-firstname']
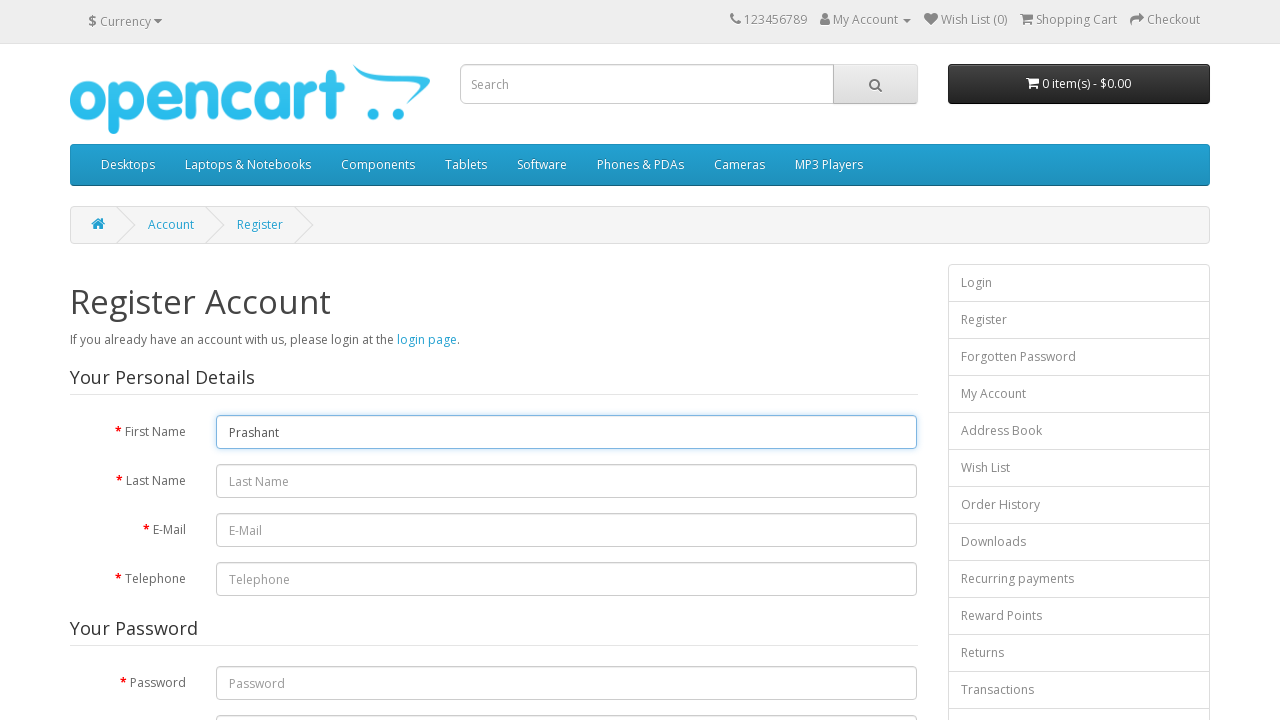

Filled last name field with 'Raj' on //input[@id='input-lastname']
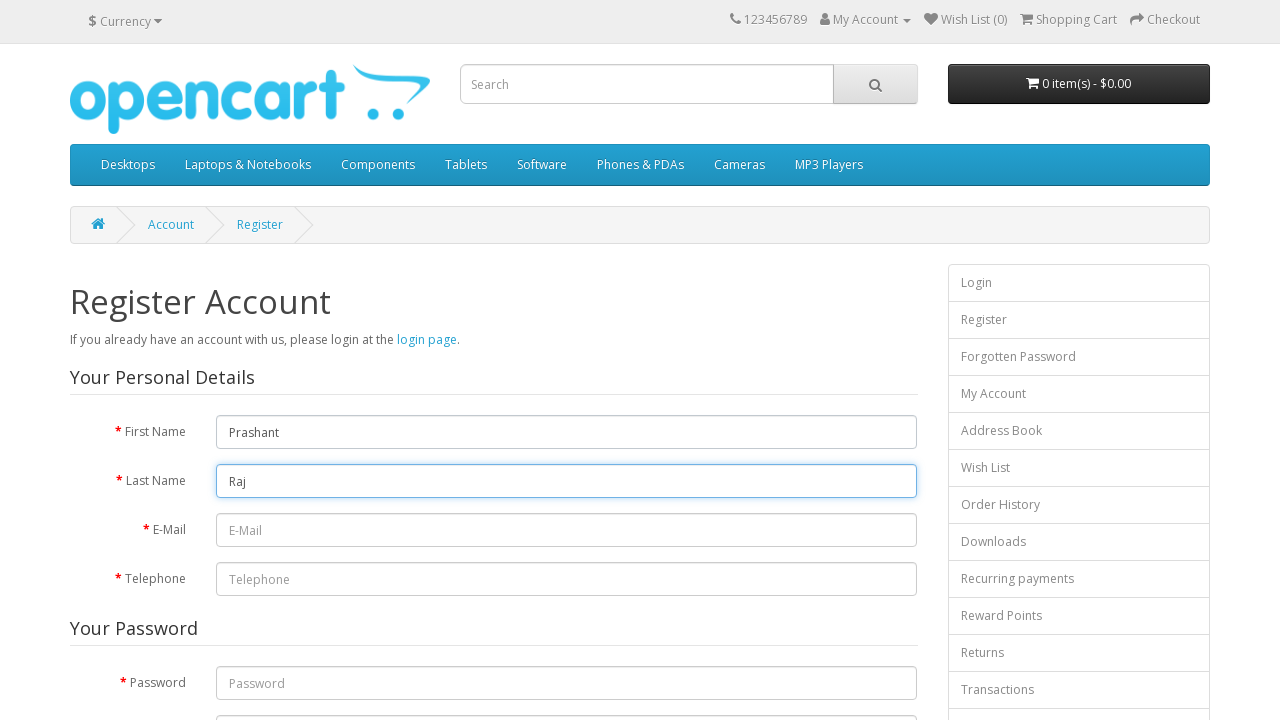

Filled email field with 'testuser284@example.com' on //input[@id='input-email']
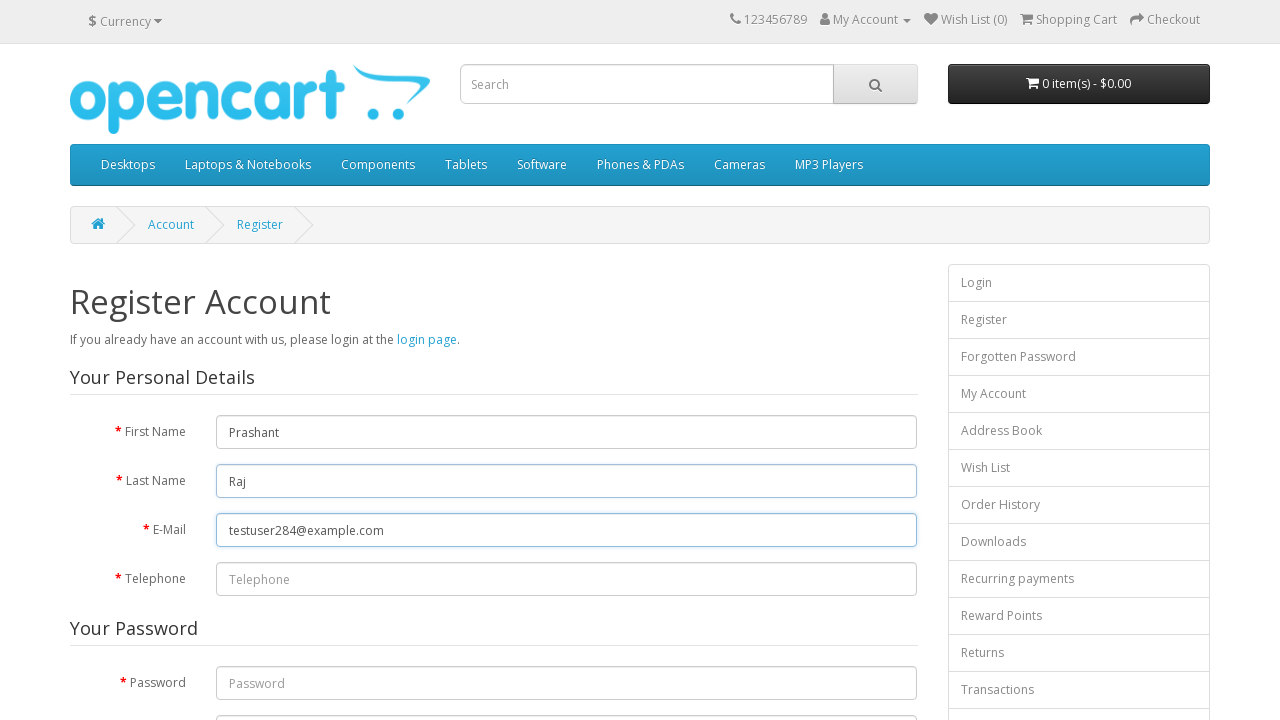

Filled telephone field with '9876543210' on //input[@id='input-telephone']
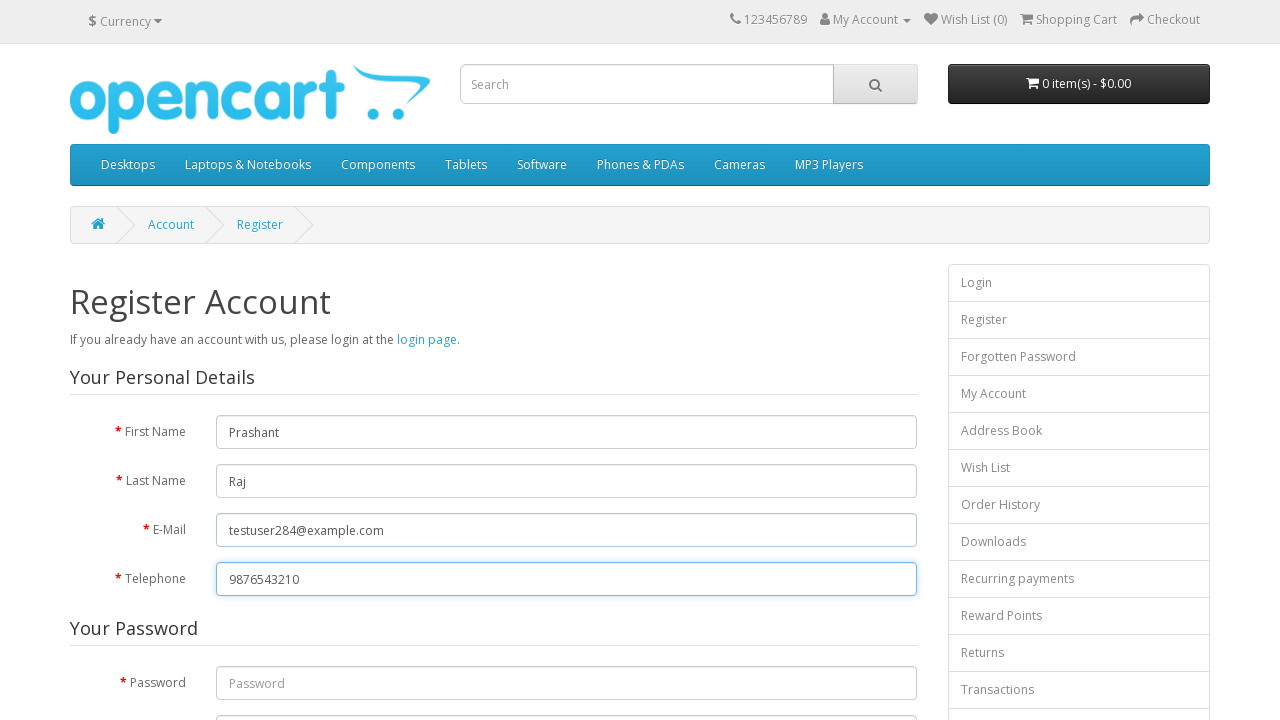

Filled password field with 'pass@1234' on //input[@id='input-password']
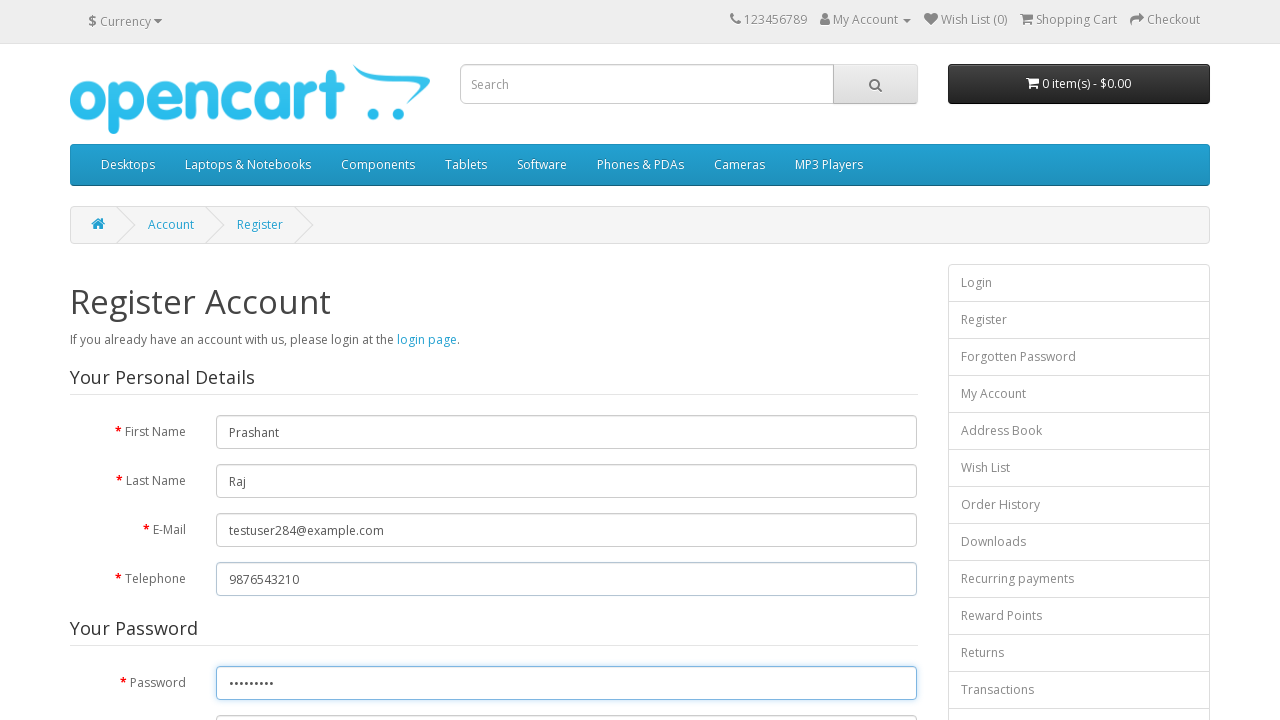

Filled confirm password field with 'pass@1234' on //input[@id='input-confirm']
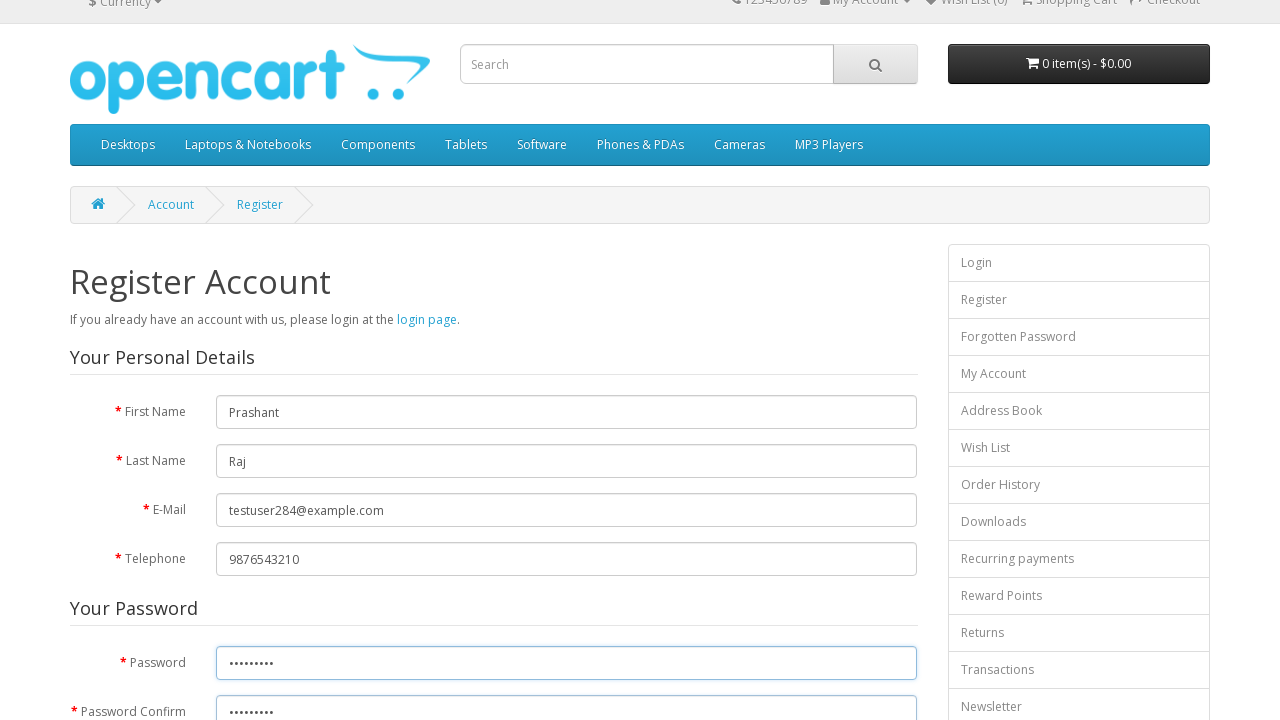

Accepted privacy policy by checking the checkbox at (825, 423) on xpath=//input[@type='checkbox']
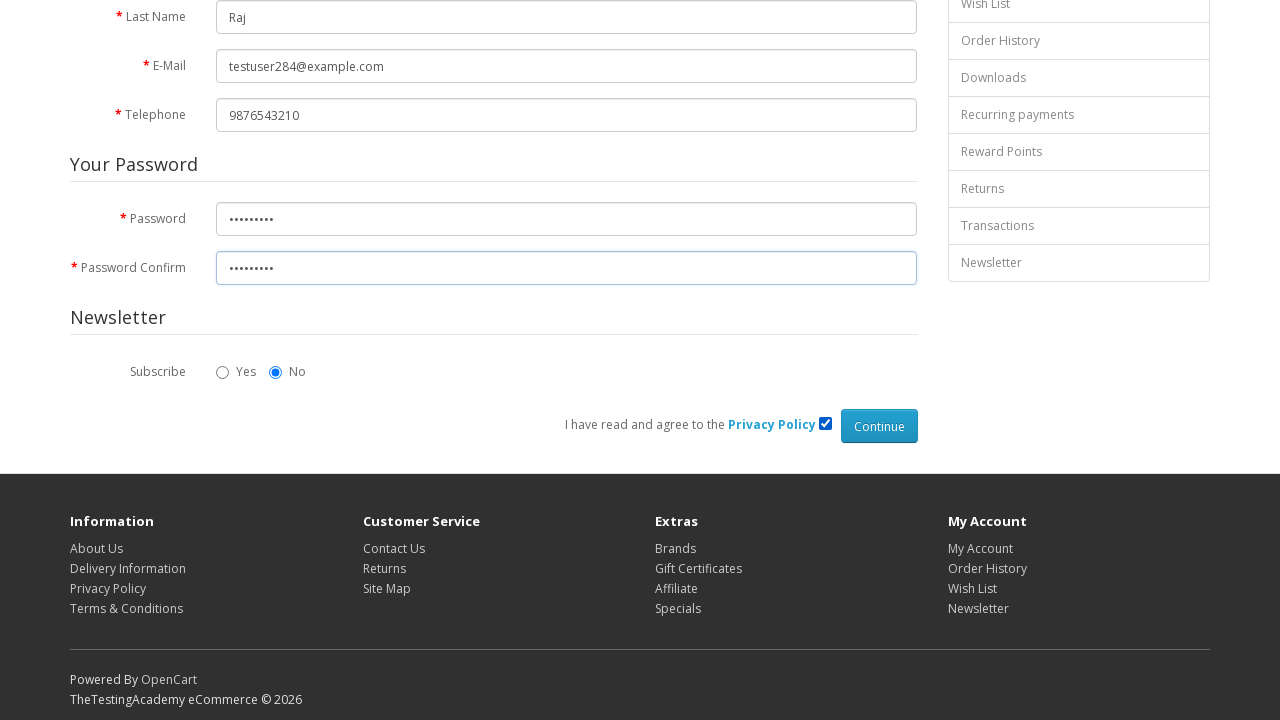

Clicked submit button to register user at (879, 426) on xpath=//input[@type='submit']
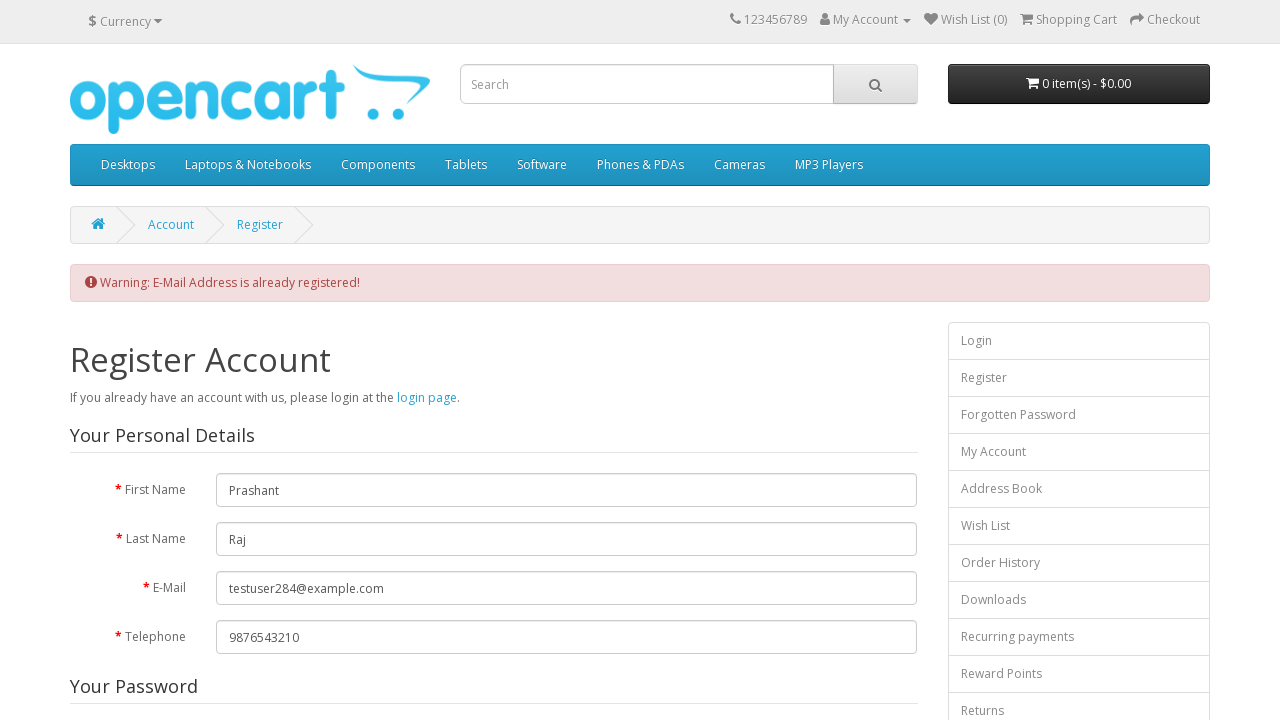

Waited 2 seconds for form submission to complete
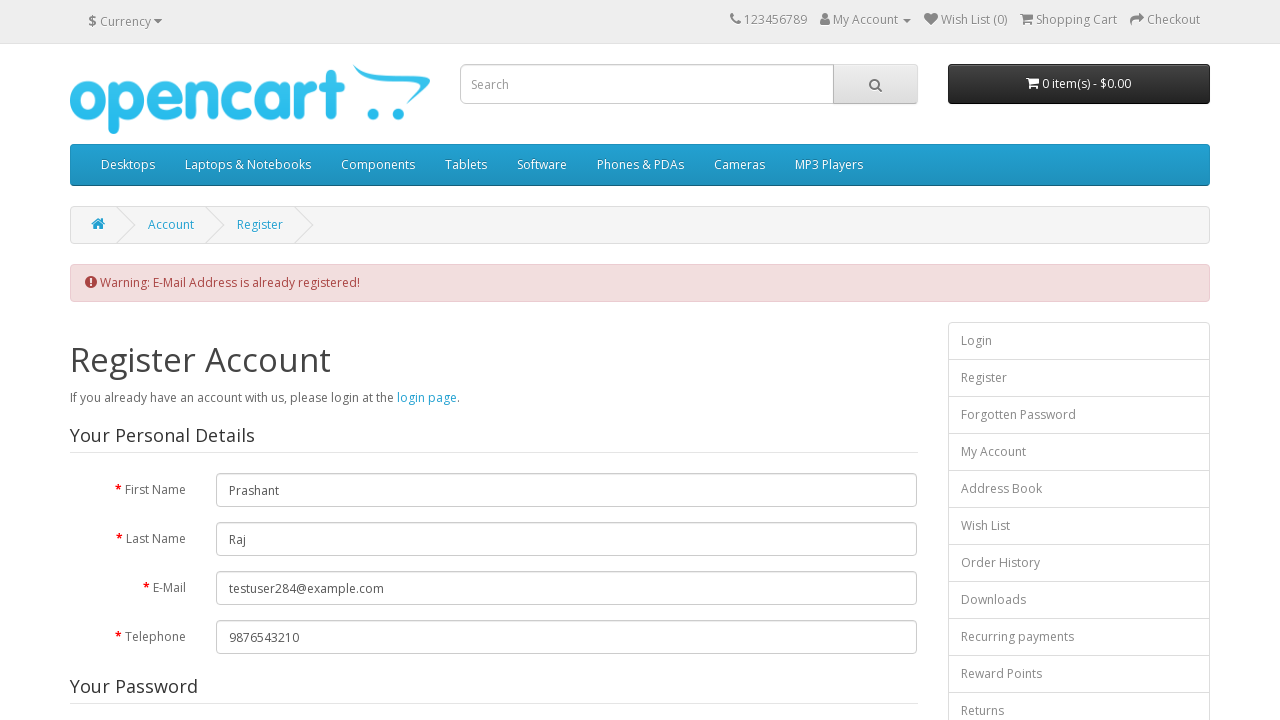

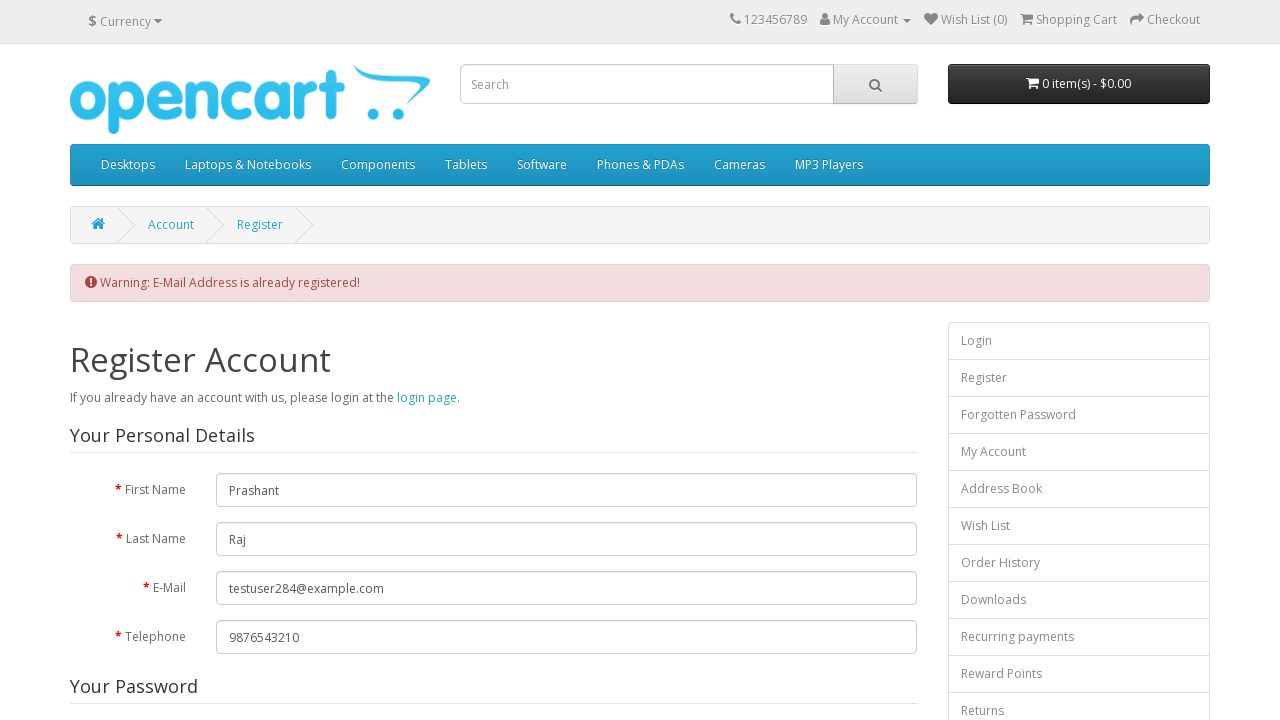